Tests dynamic controls on a training page by locating a textbox, clicking a toggle button to enable it, and then typing text into the textbox.

Starting URL: https://v1.training-support.net/selenium/dynamic-controls

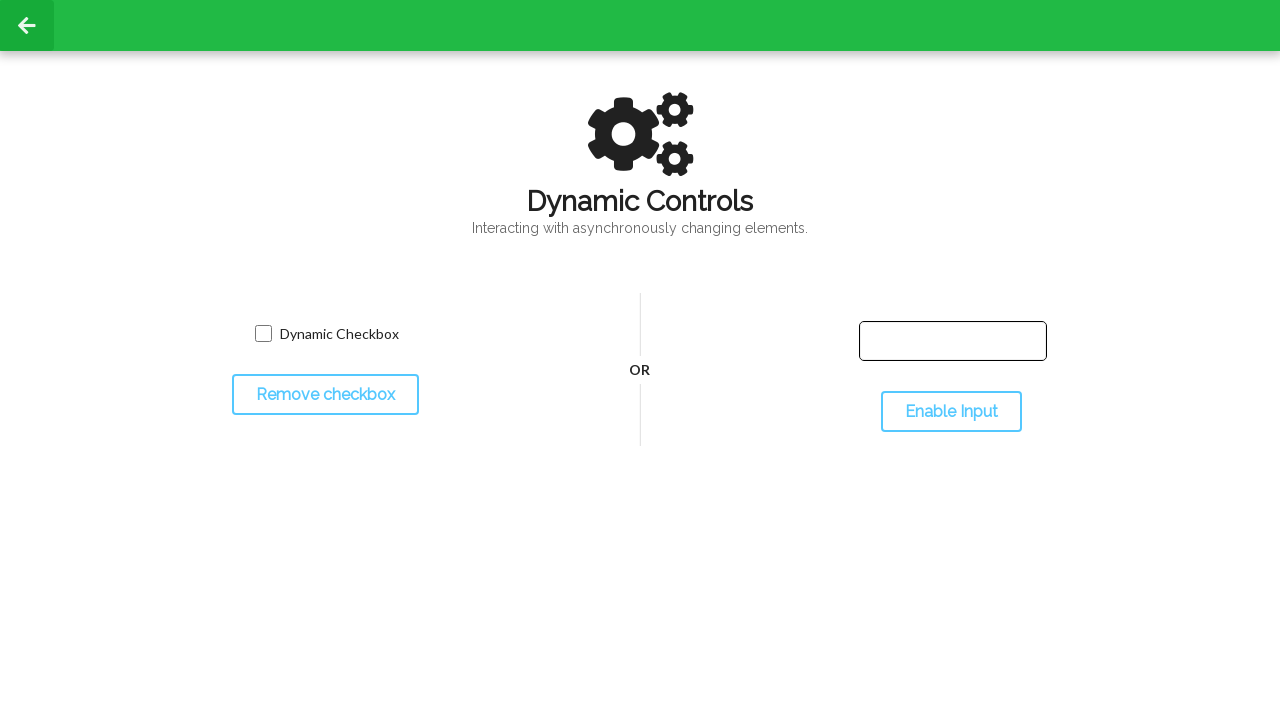

Located the textbox element with id 'input-text'
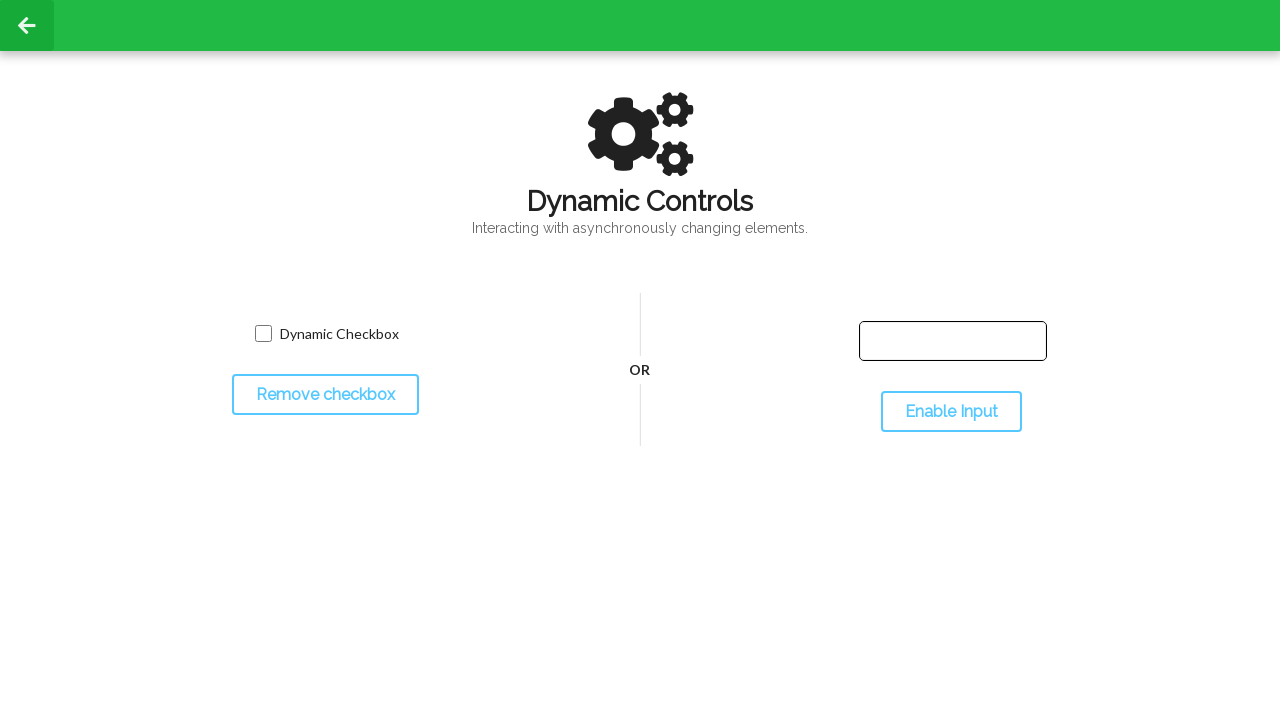

Located the toggle button with id 'toggleInput'
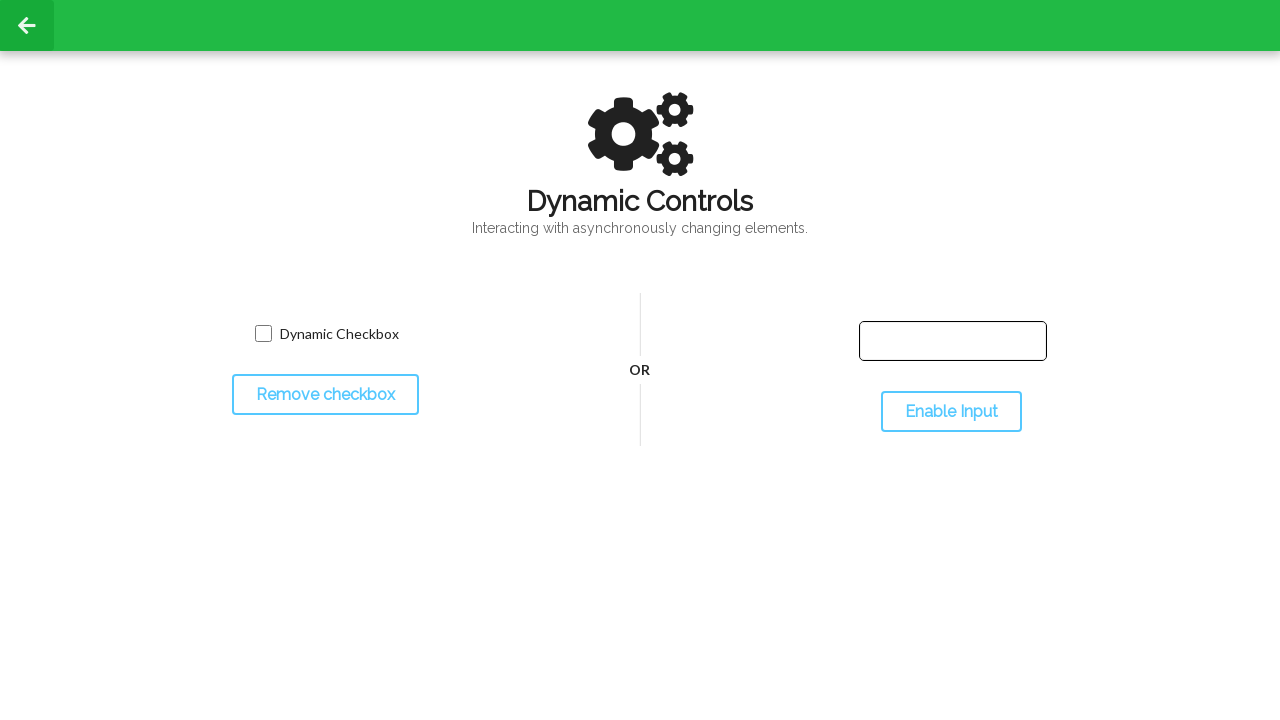

Clicked the toggle button to enable the textbox at (951, 412) on #toggleInput
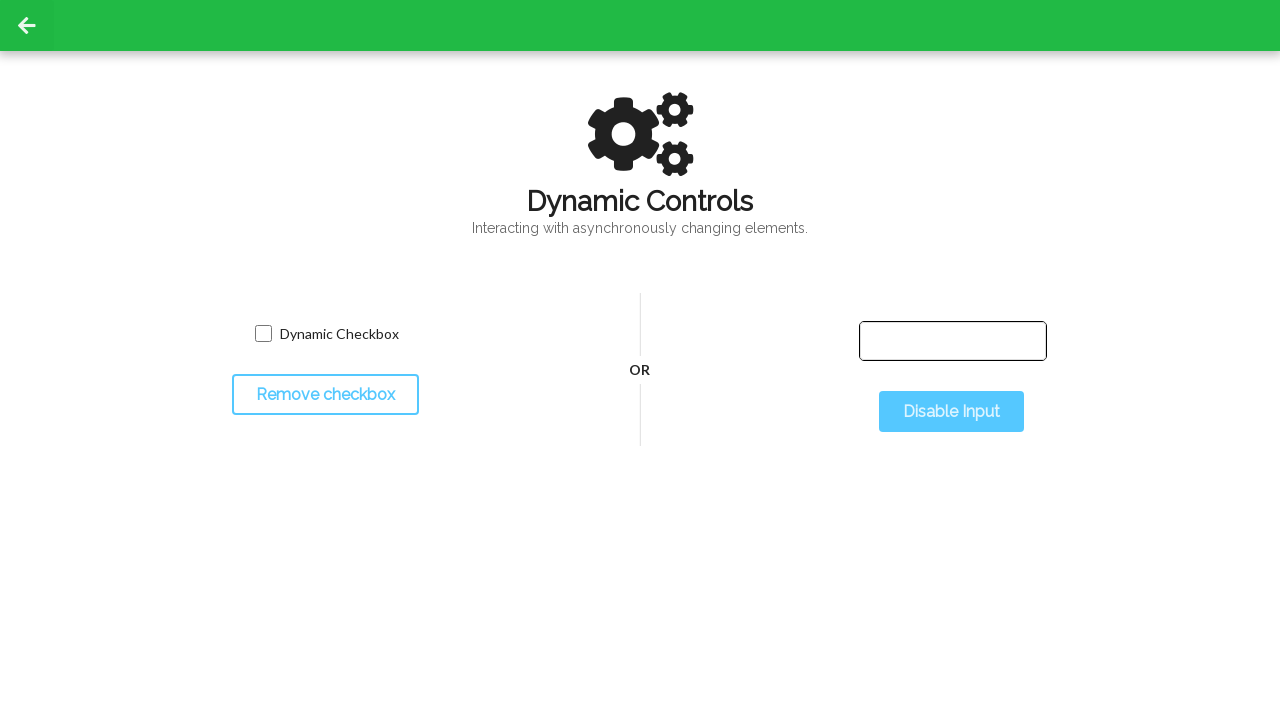

Waited for the textbox to become enabled
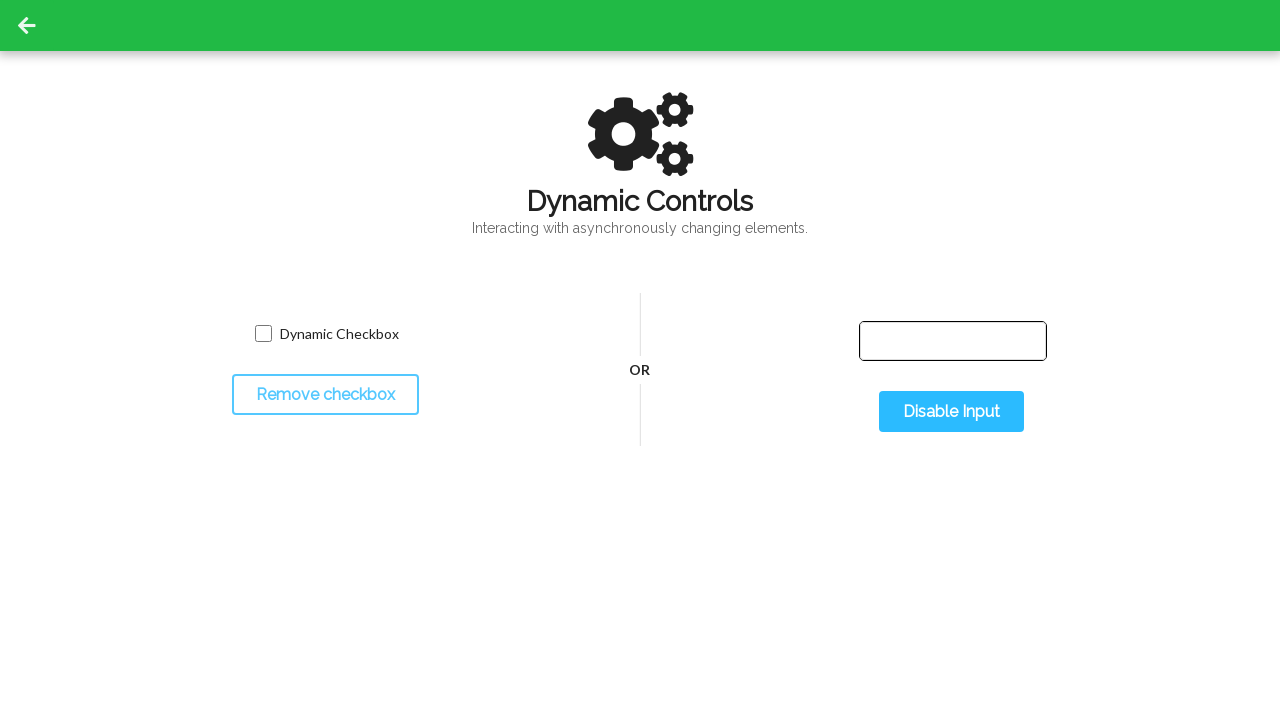

Typed 'Selenium with Python' into the enabled textbox on #input-text
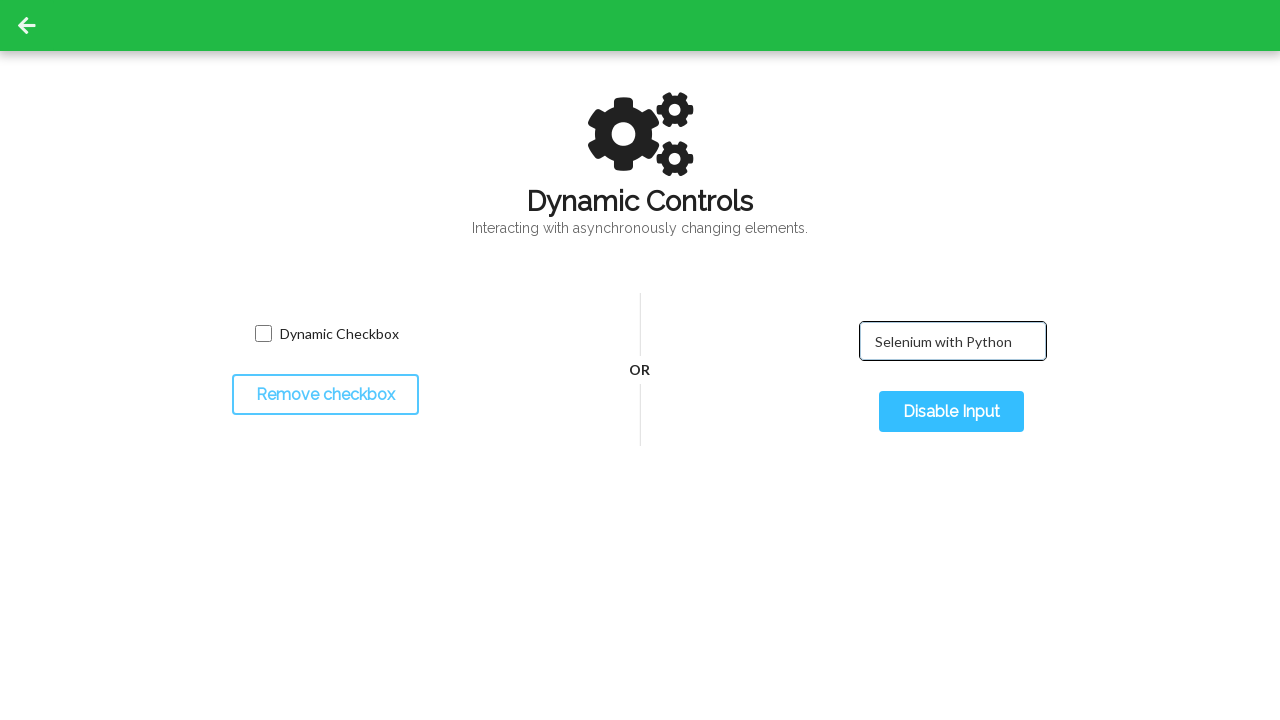

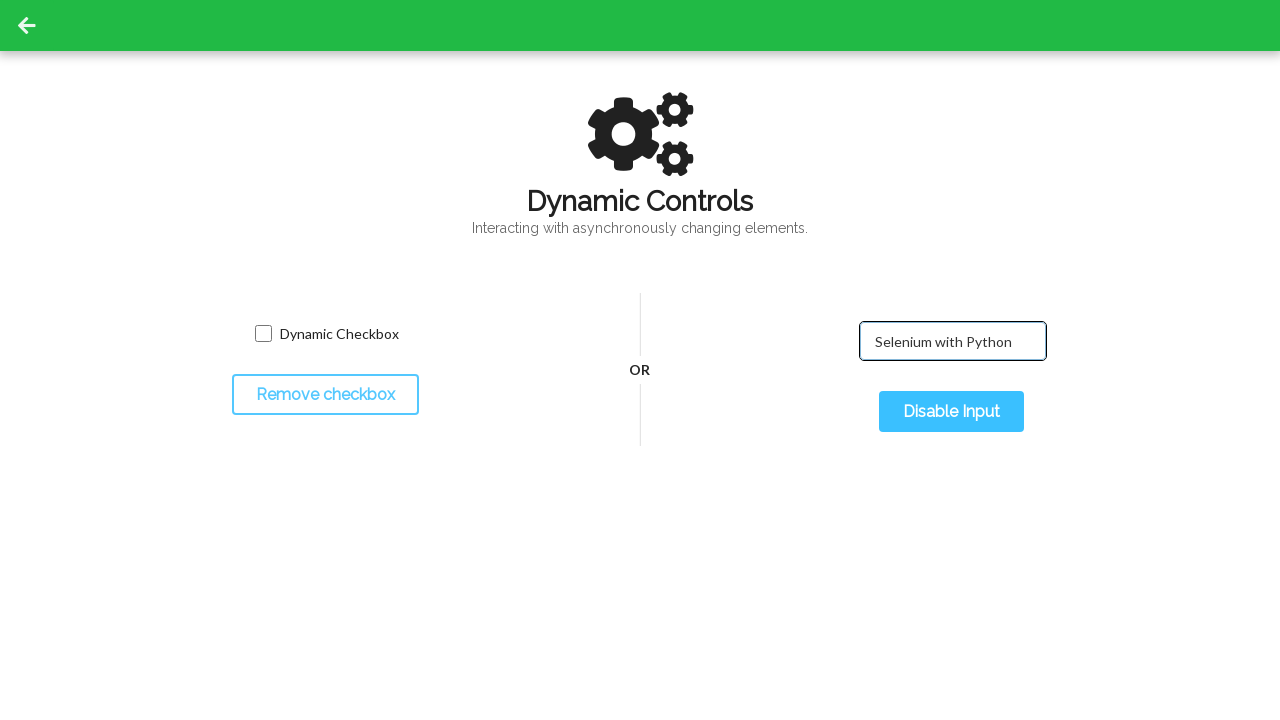